Tests JavaScript alert handling by clicking a button to trigger an alert, accepting it, and verifying the result message is displayed on the page.

Starting URL: http://the-internet.herokuapp.com/javascript_alerts

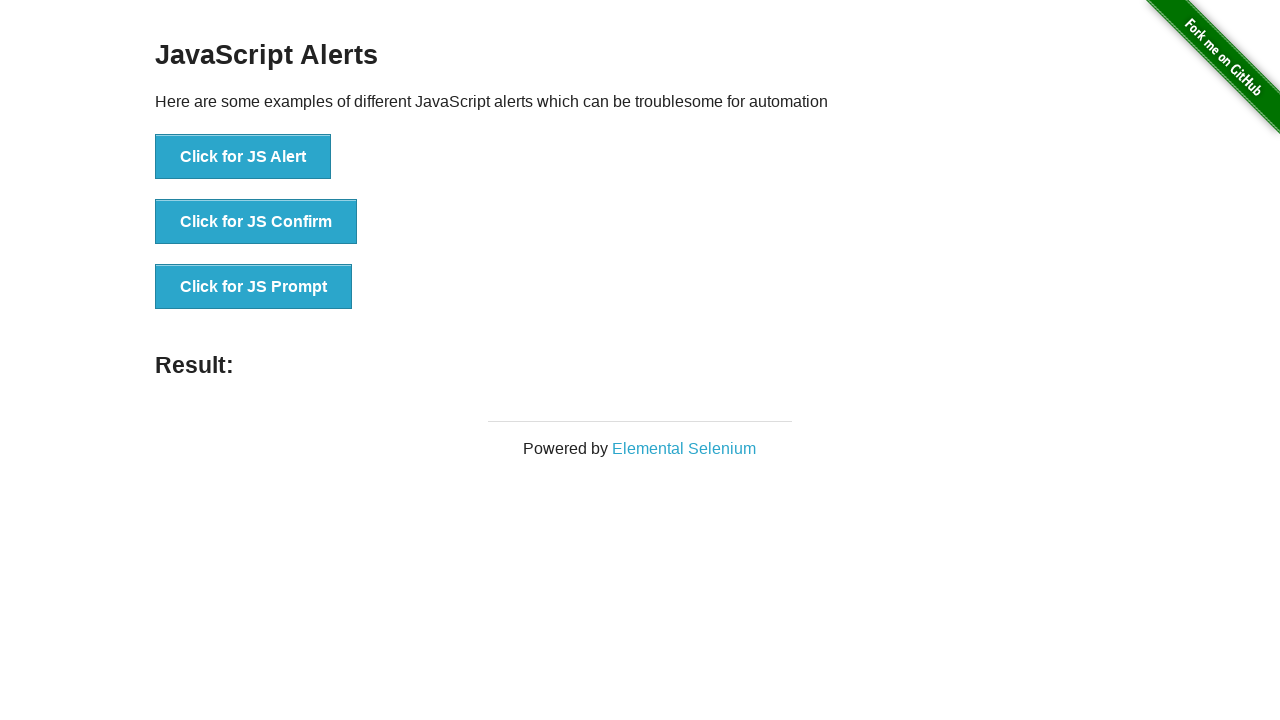

Clicked first button to trigger JavaScript alert at (243, 157) on ul > li:nth-child(1) > button
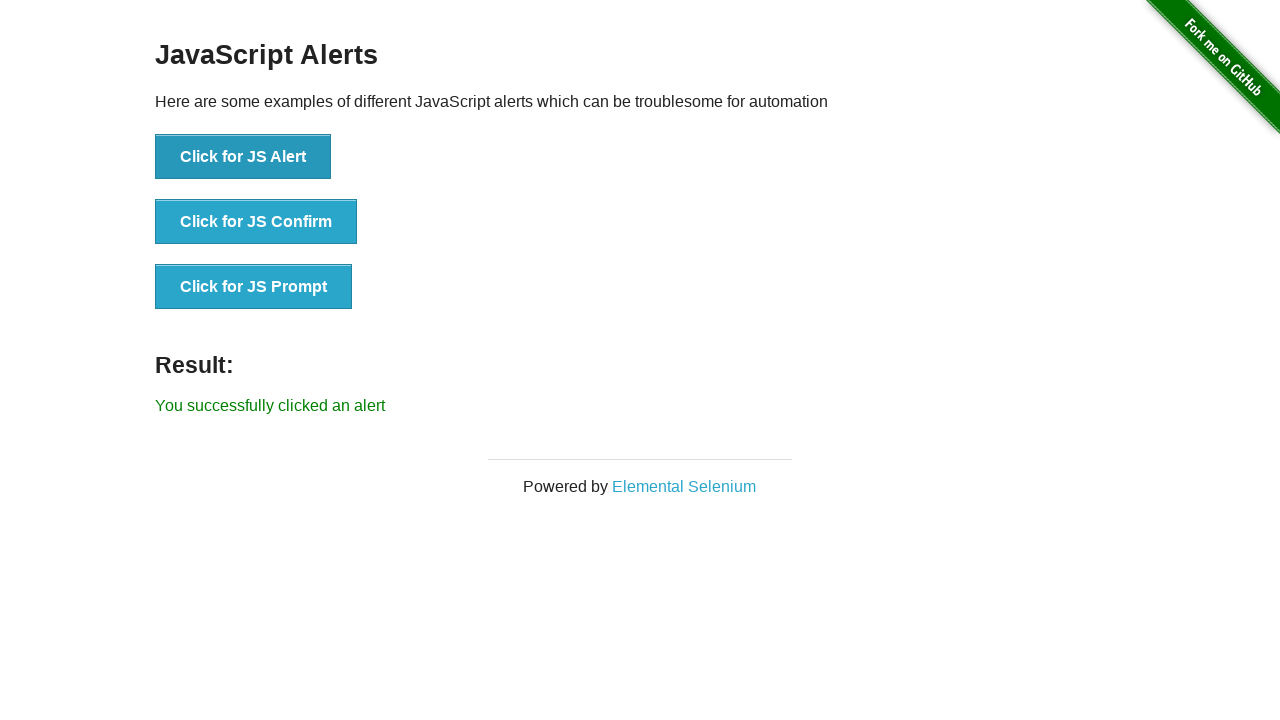

Set up dialog handler to accept alerts
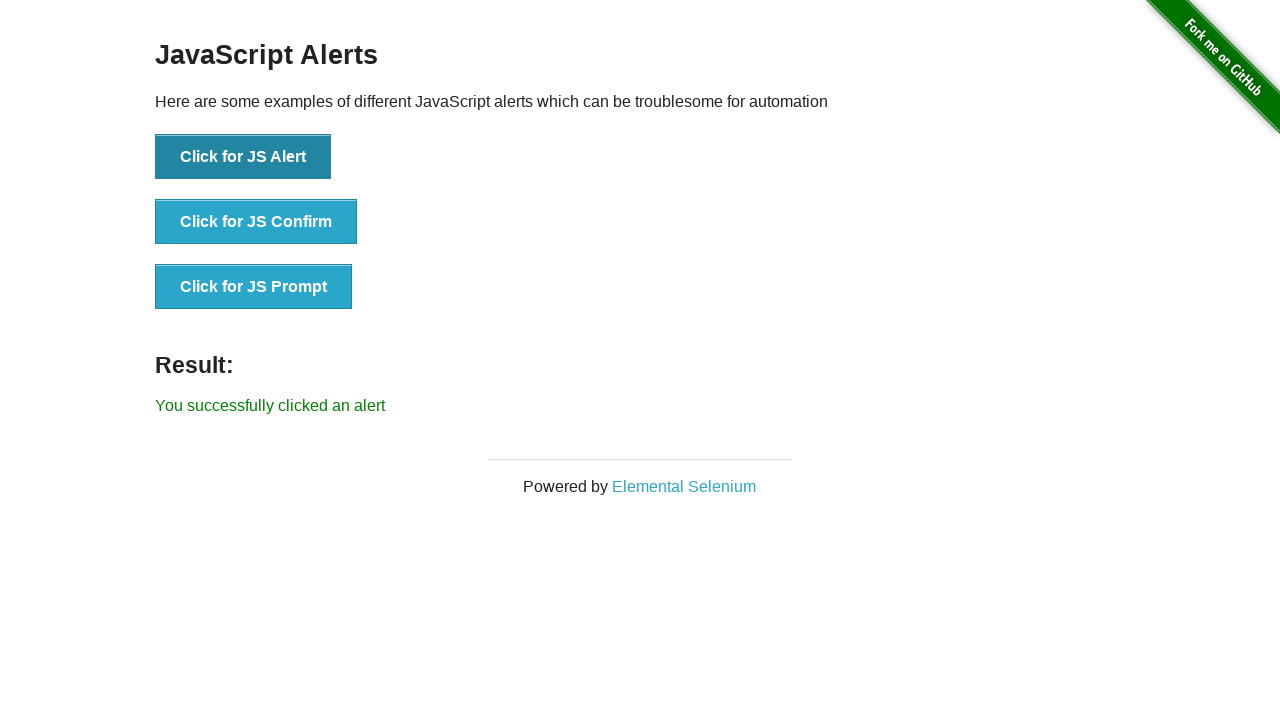

Result message element loaded
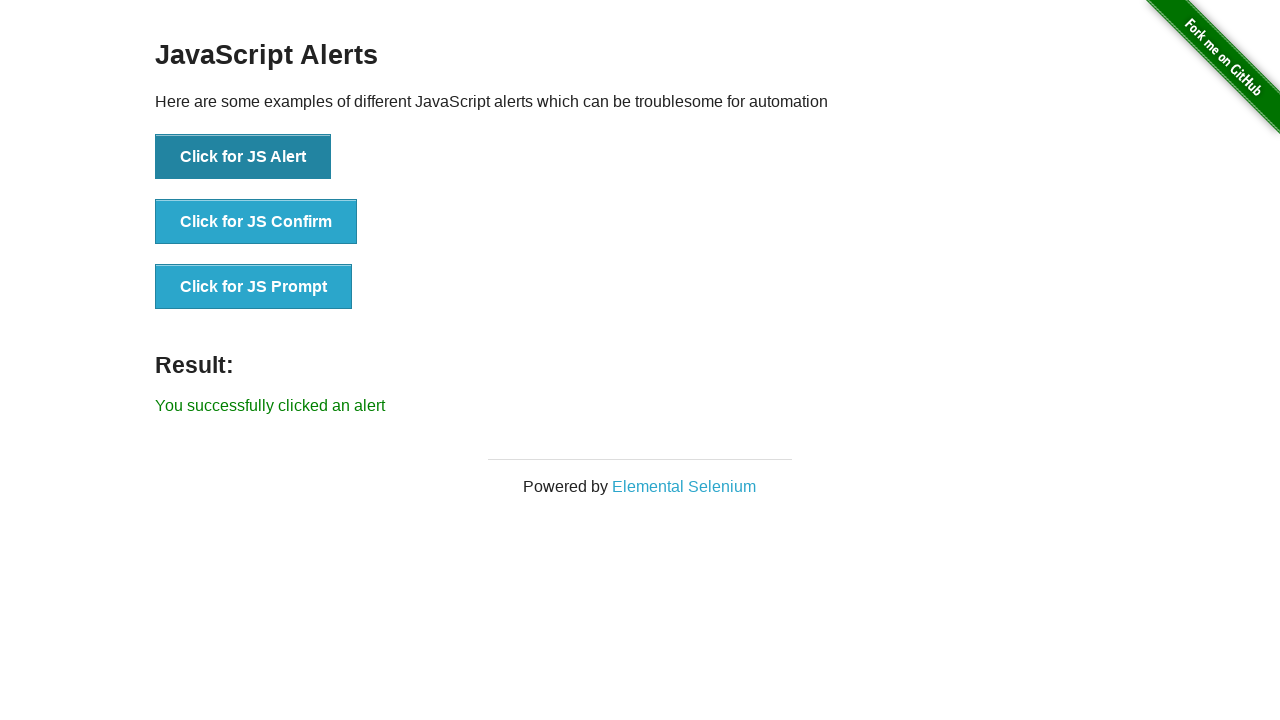

Retrieved result message text content
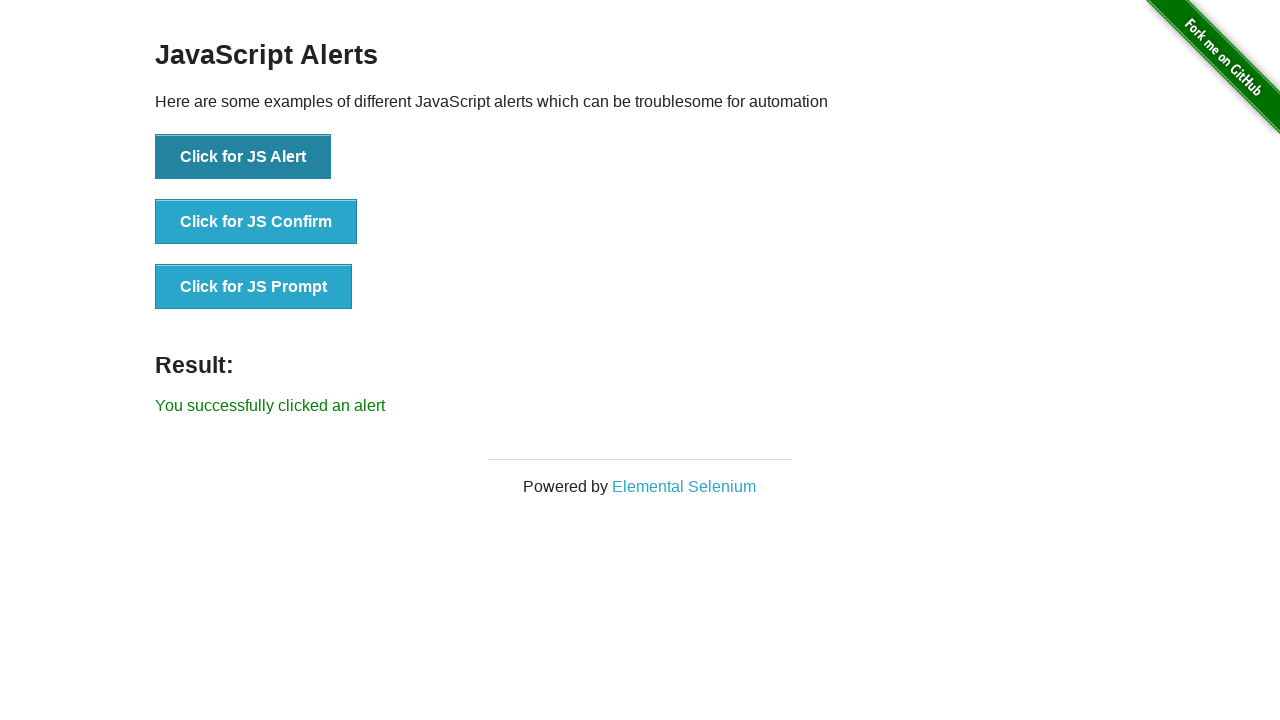

Verified result message is 'You successfully clicked an alert'
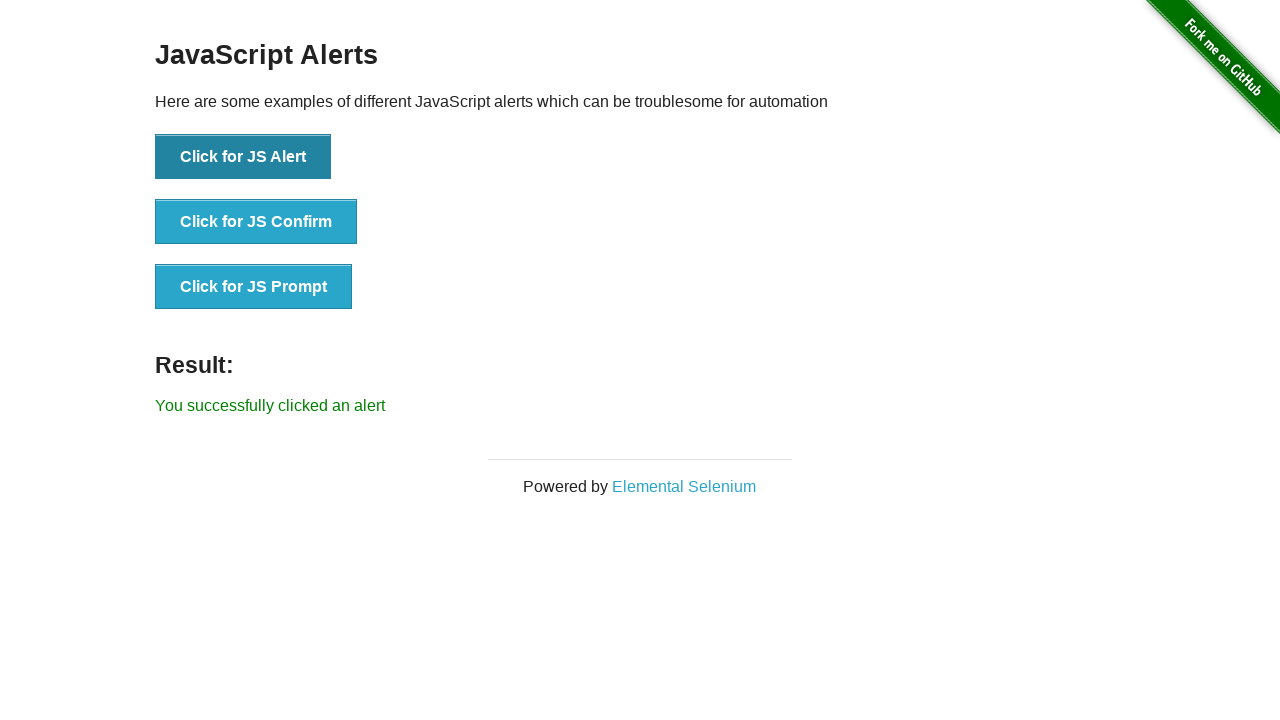

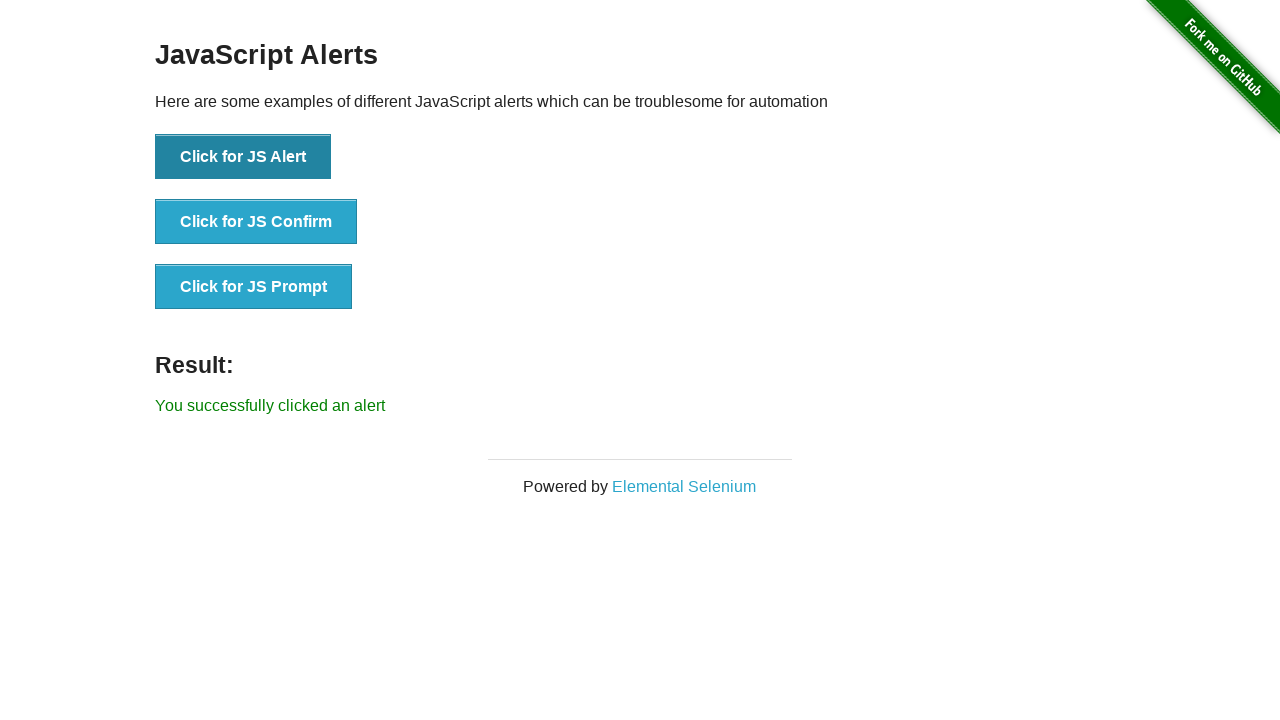